Tests navigation to the home page by clicking the CroCoder crocodile logo in the footer

Starting URL: https://www.crocoder.dev

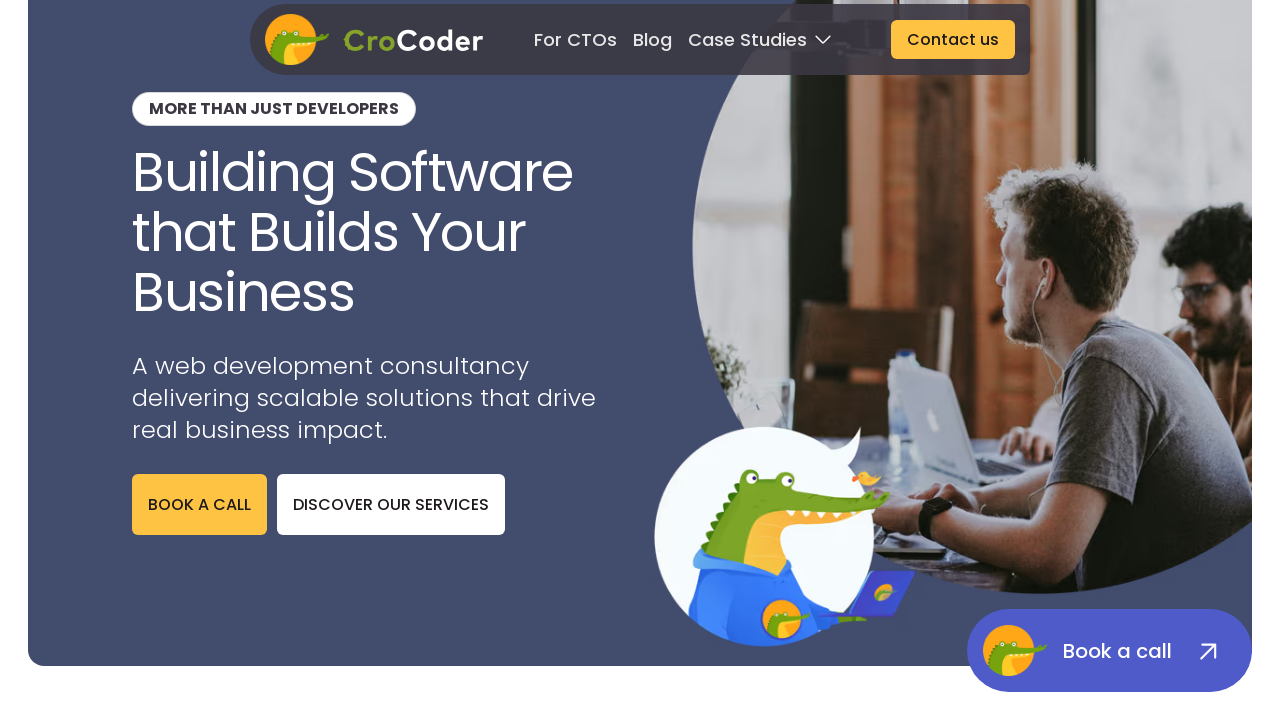

Clicked the CroCoder crocodile logo in the footer at (58, 471) on footer >> a >> img[alt='Crocoder Crocodile Logo']
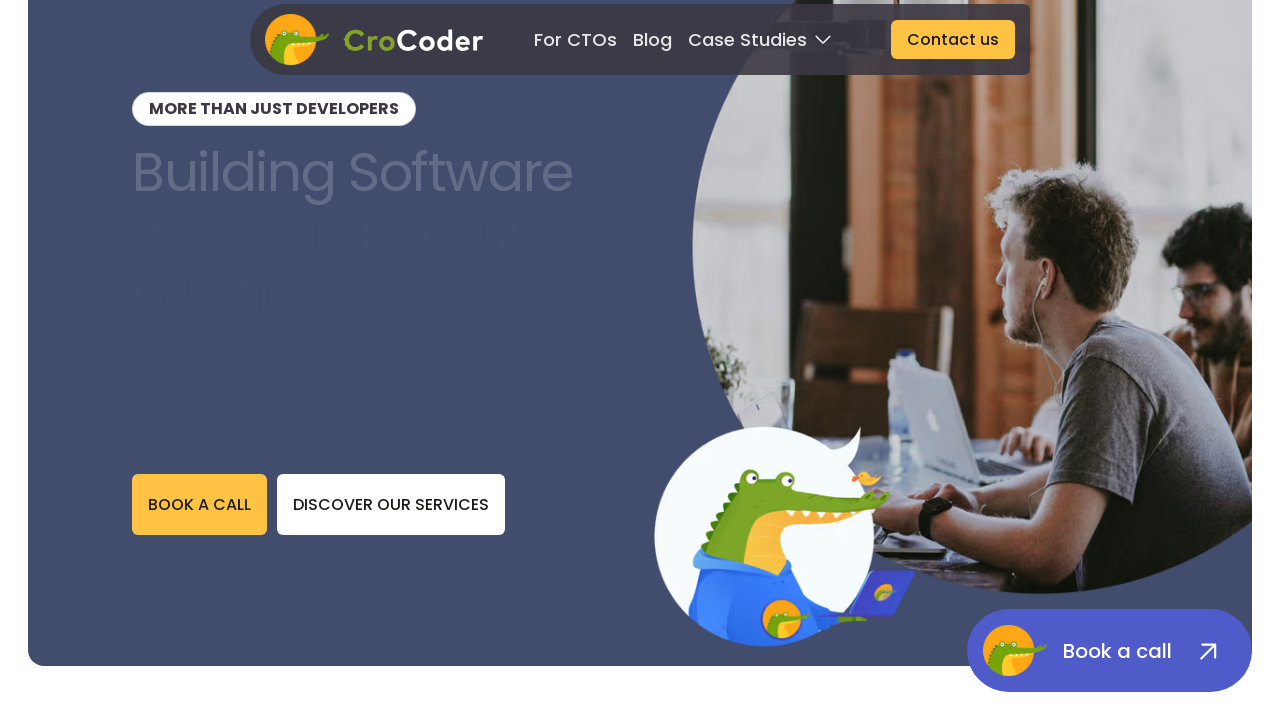

Waited for navigation to home page URL (https://www.crocoder.dev/)
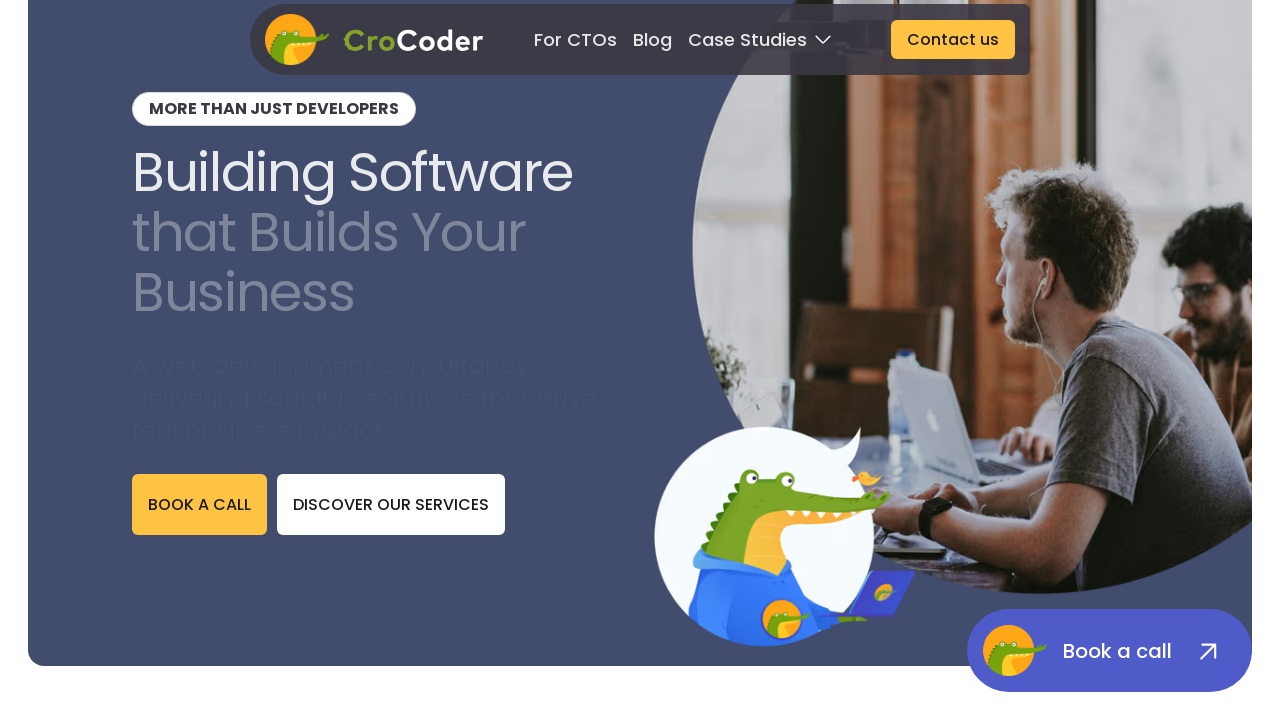

Verified home page loaded with 'More than just developers' text visible
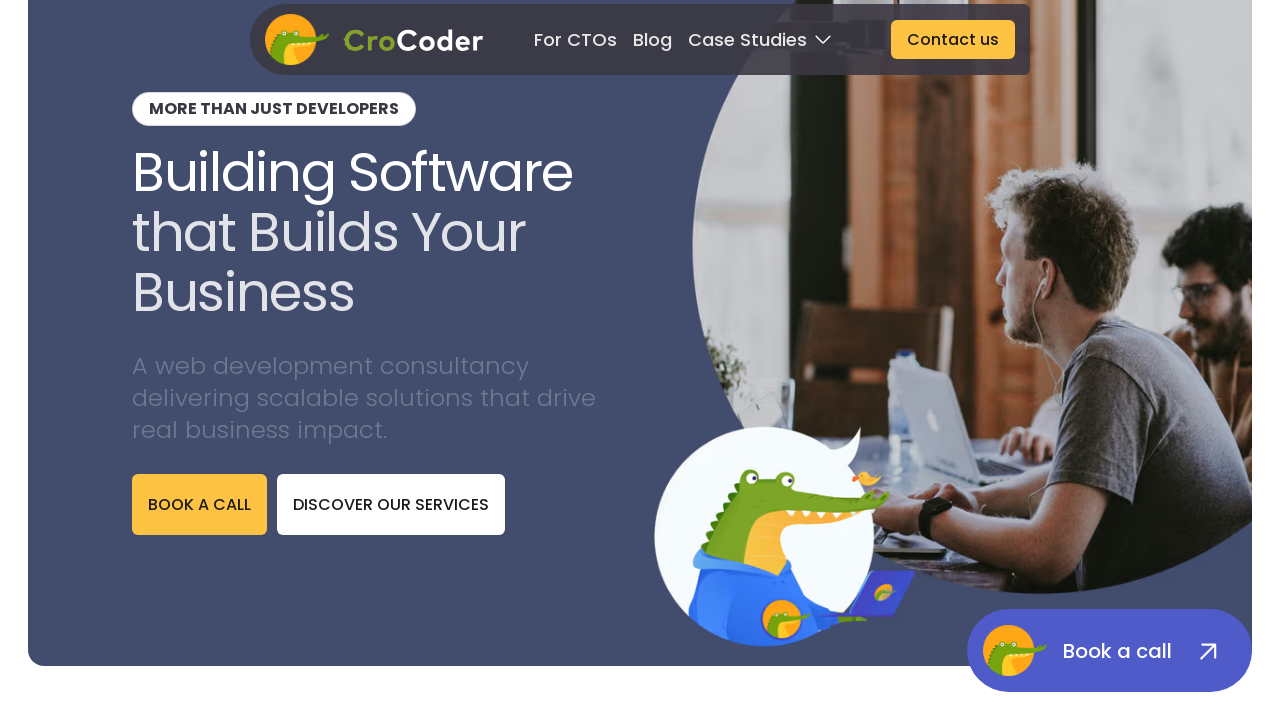

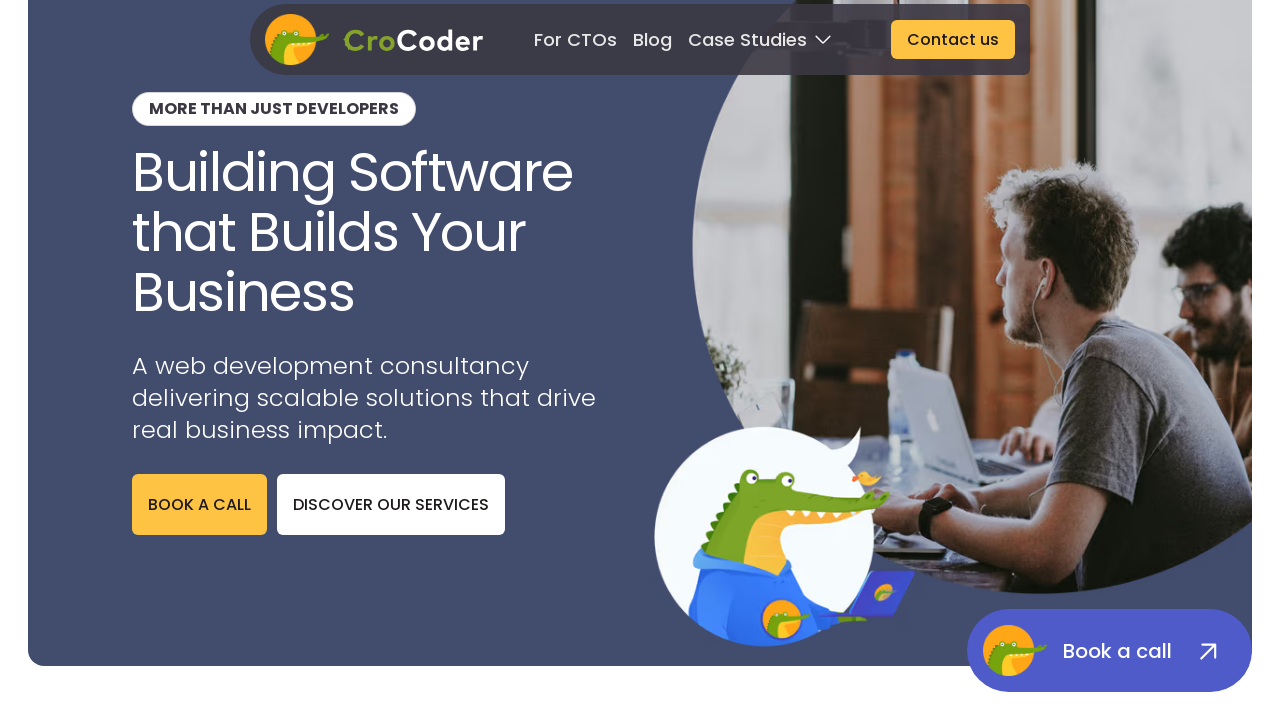